Tests alert and confirm dialog functionality by entering a name, triggering alerts, and accepting/dismissing them

Starting URL: https://codenboxautomationlab.com/practice/

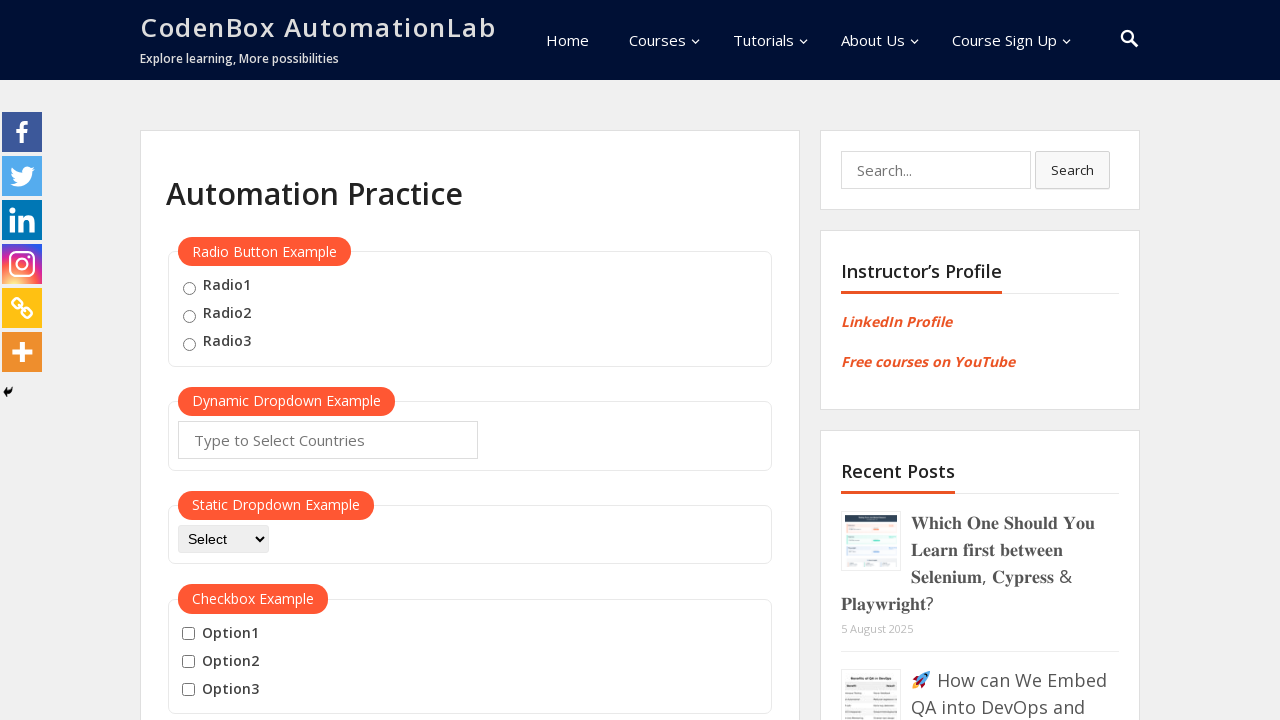

Filled name input with 'testuser' for alert test on #name
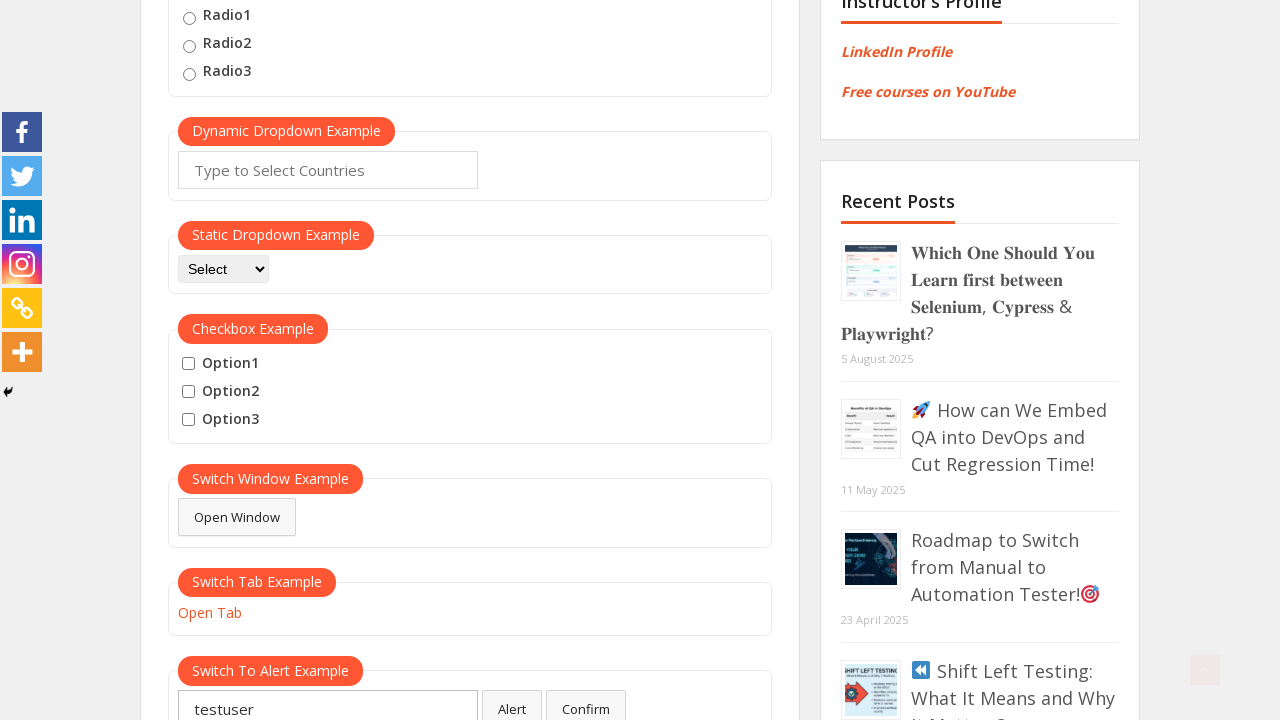

Set up dialog handler to accept alert
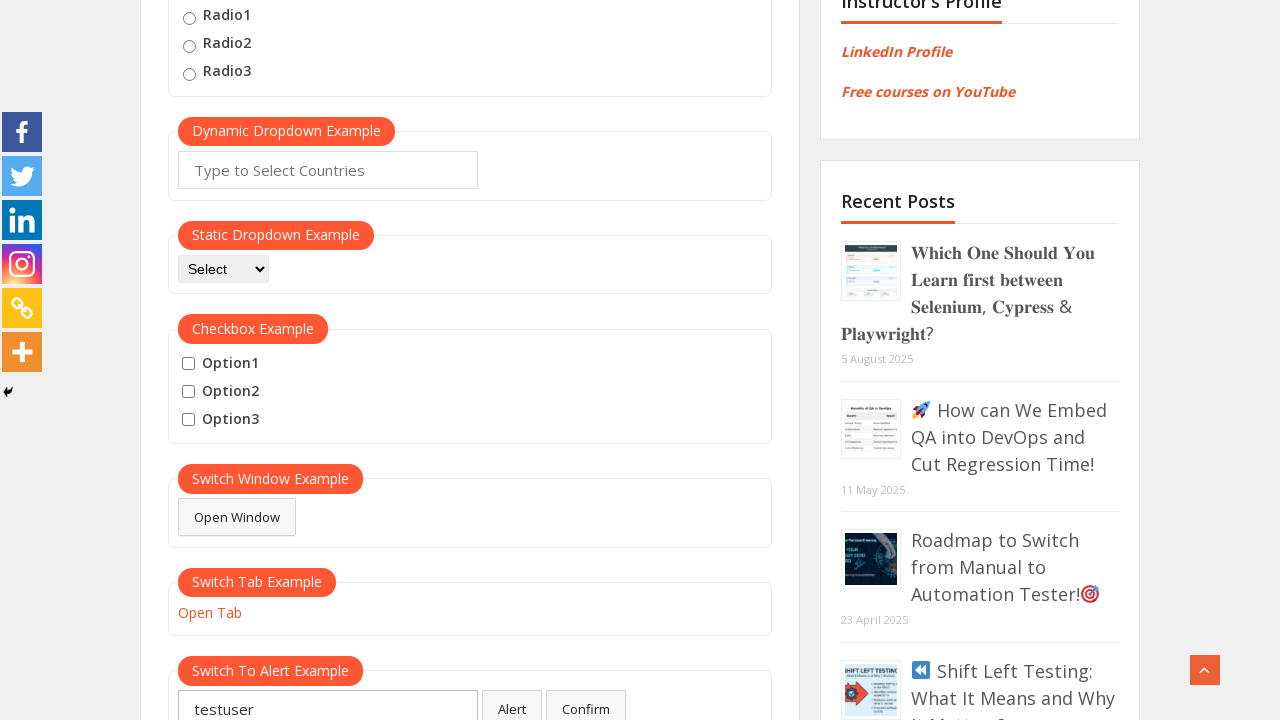

Clicked alert button to trigger alert dialog at (512, 701) on #alertbtn
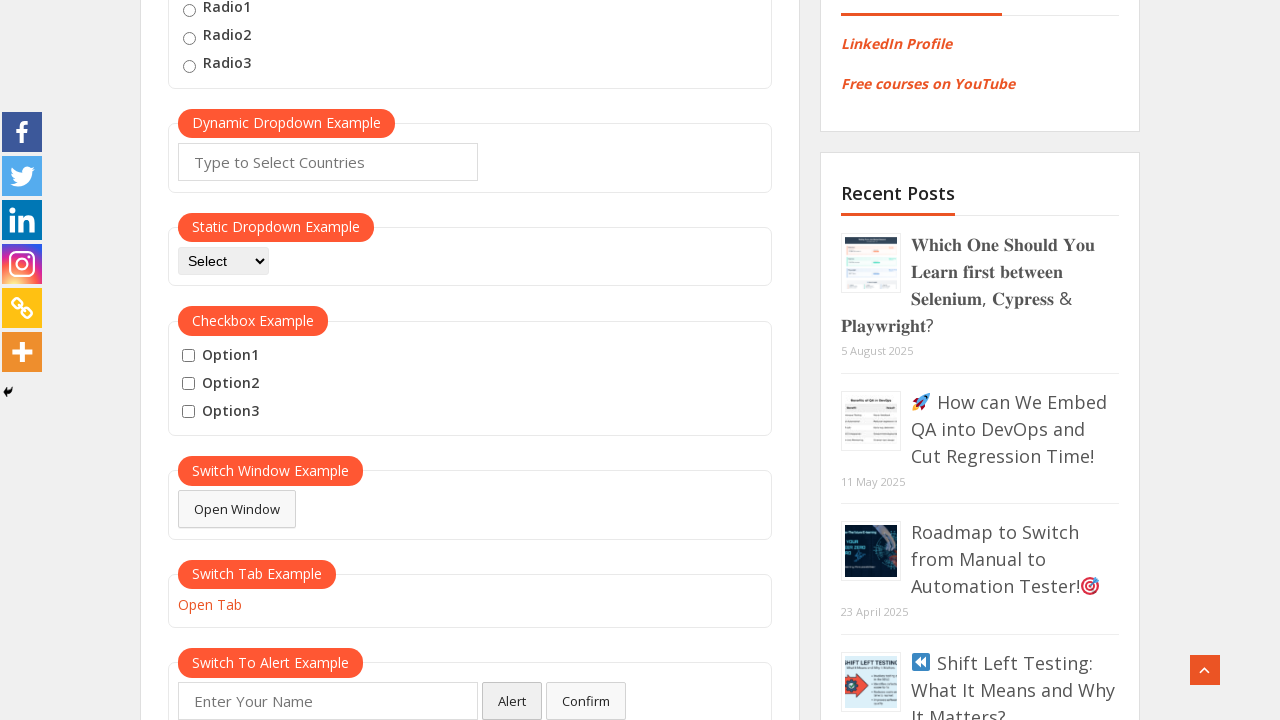

Waited 1000ms for dialog to process
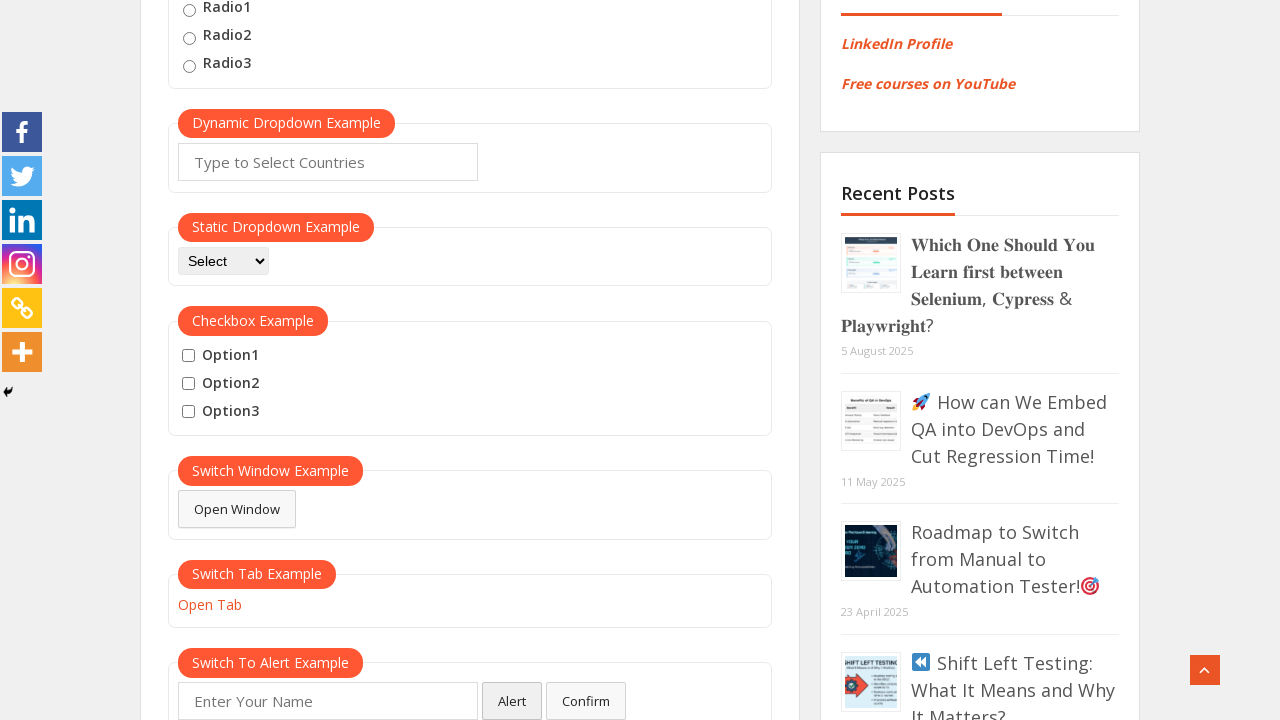

Filled name input with 'testuser' for confirm test on #name
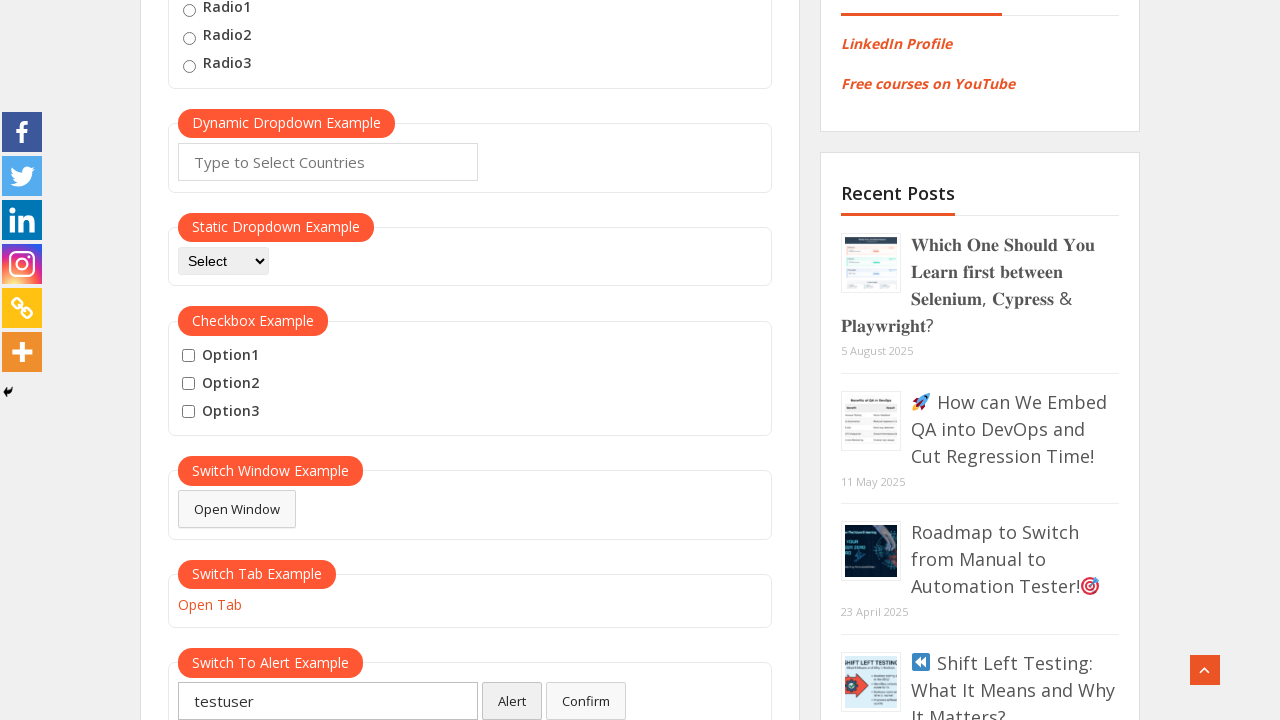

Set up dialog handler to dismiss confirm dialog
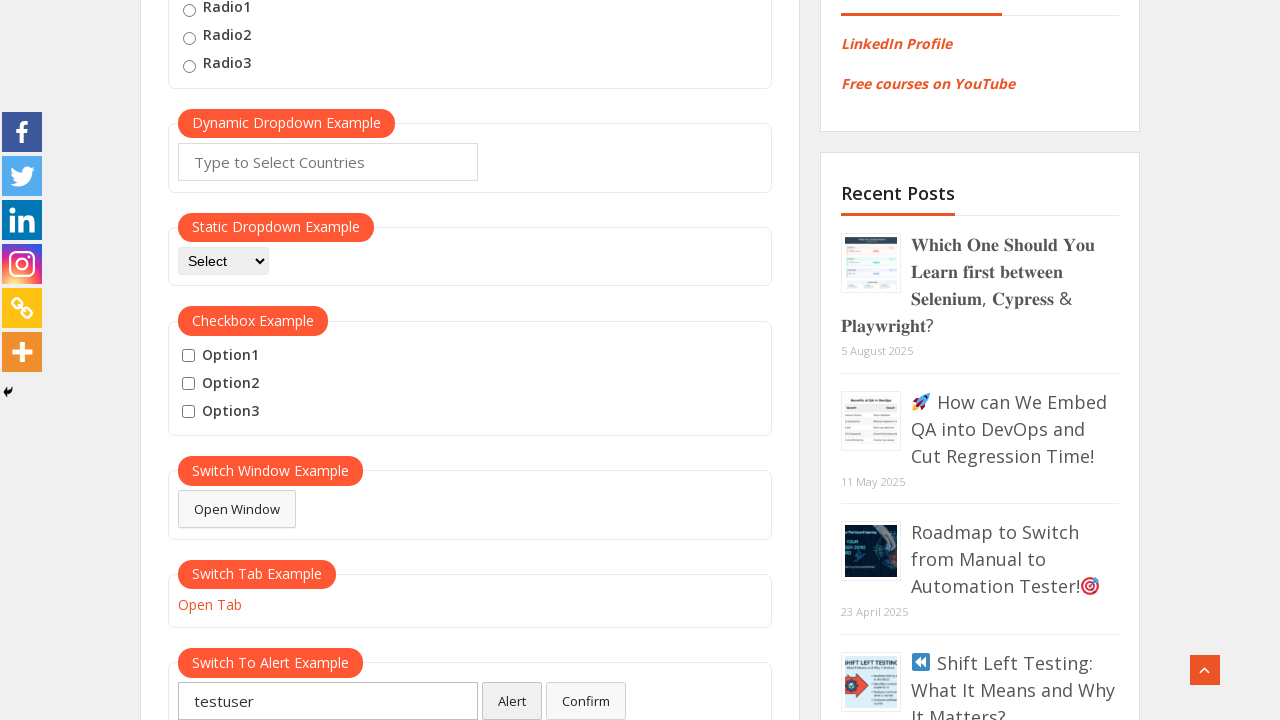

Clicked confirm button to trigger confirm dialog at (586, 701) on #confirmbtn
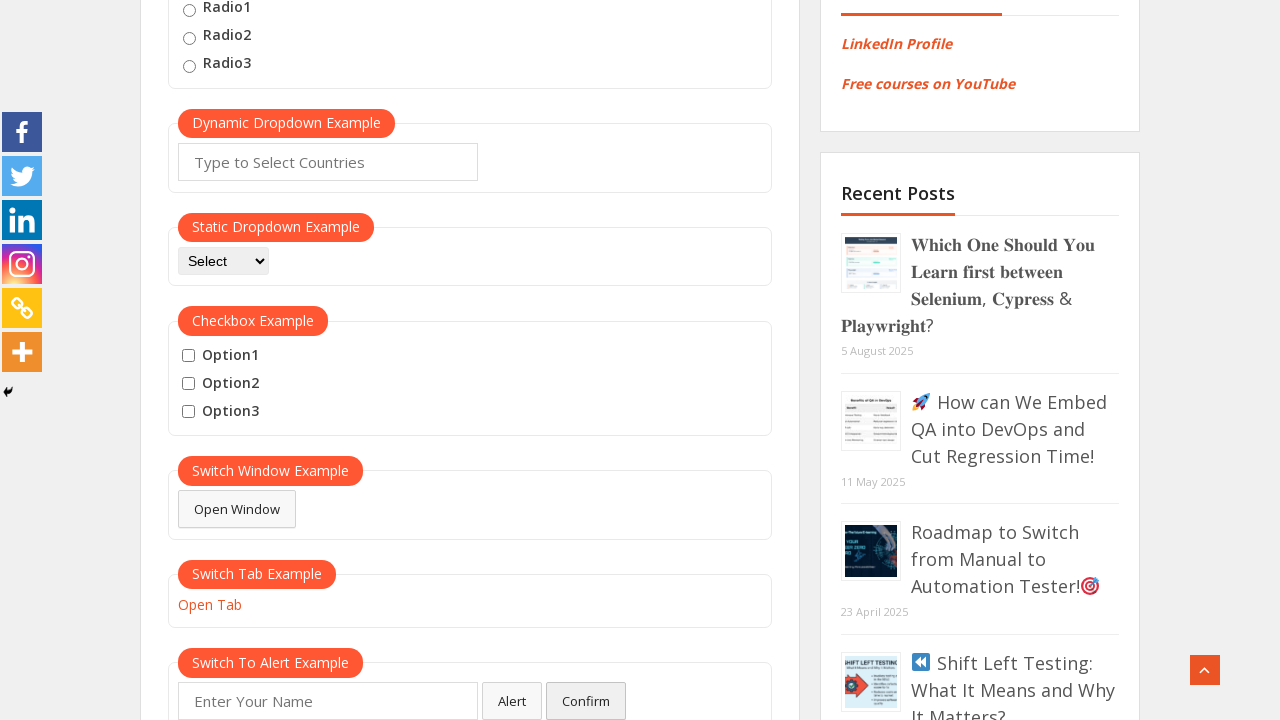

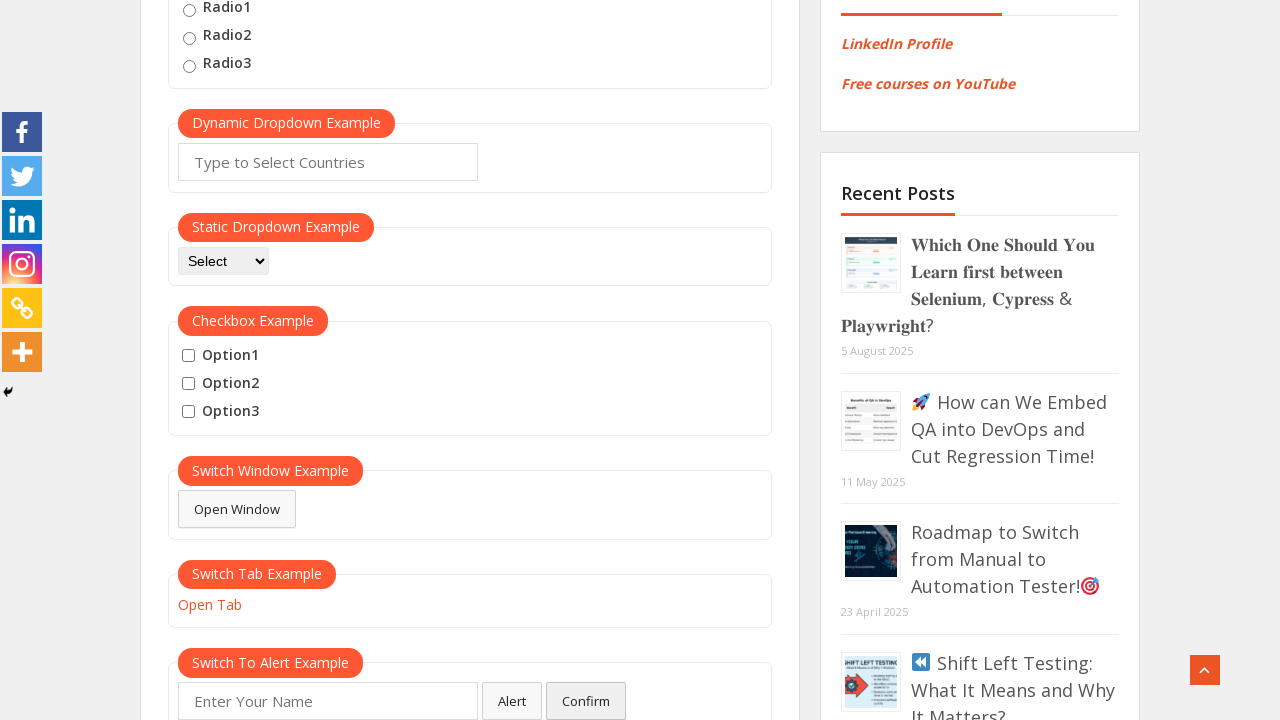